Navigates to Rahul Shetty Academy website and verifies the page title matches the expected value

Starting URL: https://rahulshettyacademy.com

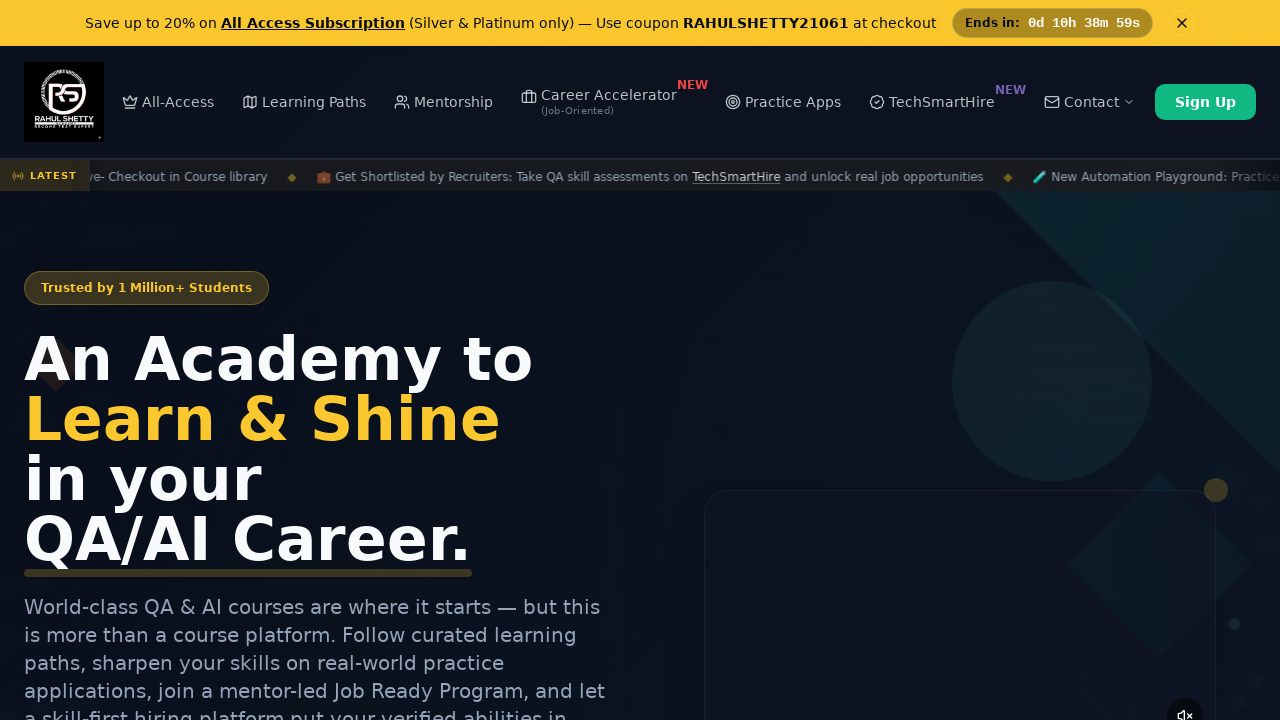

Waited for page to reach domcontentloaded state
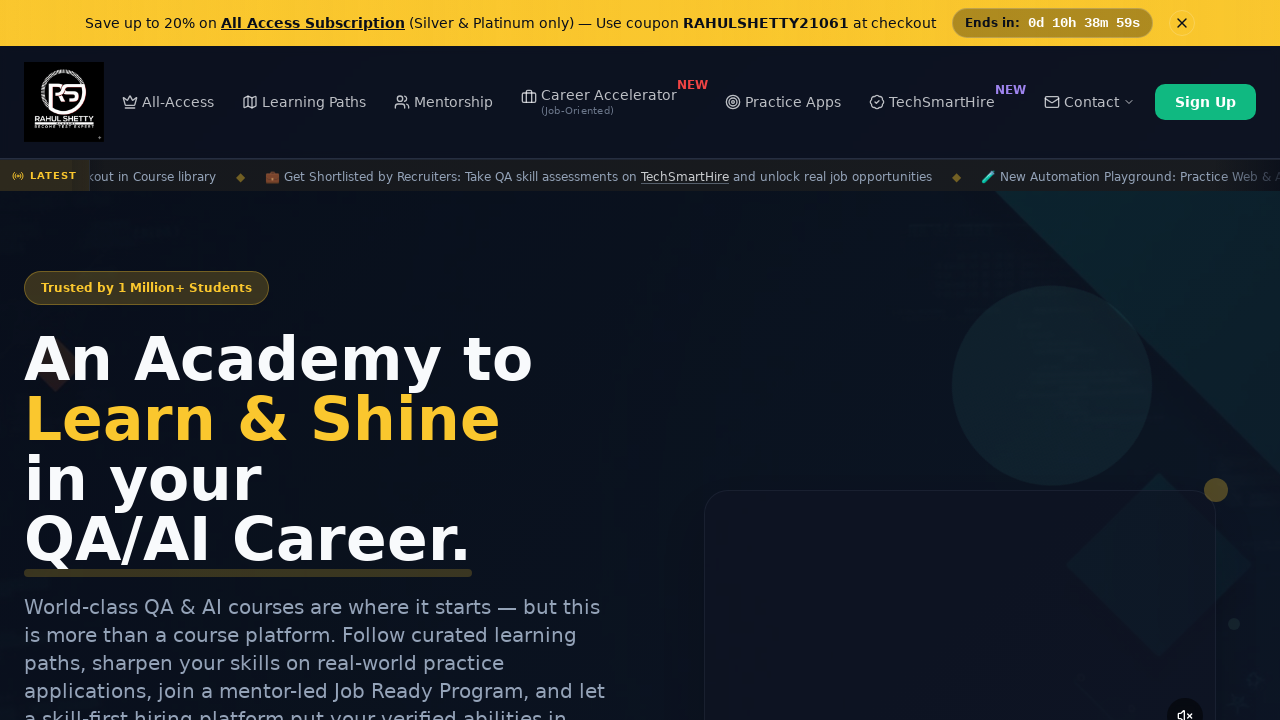

Verified page title contains 'Rahul Shetty Academy'
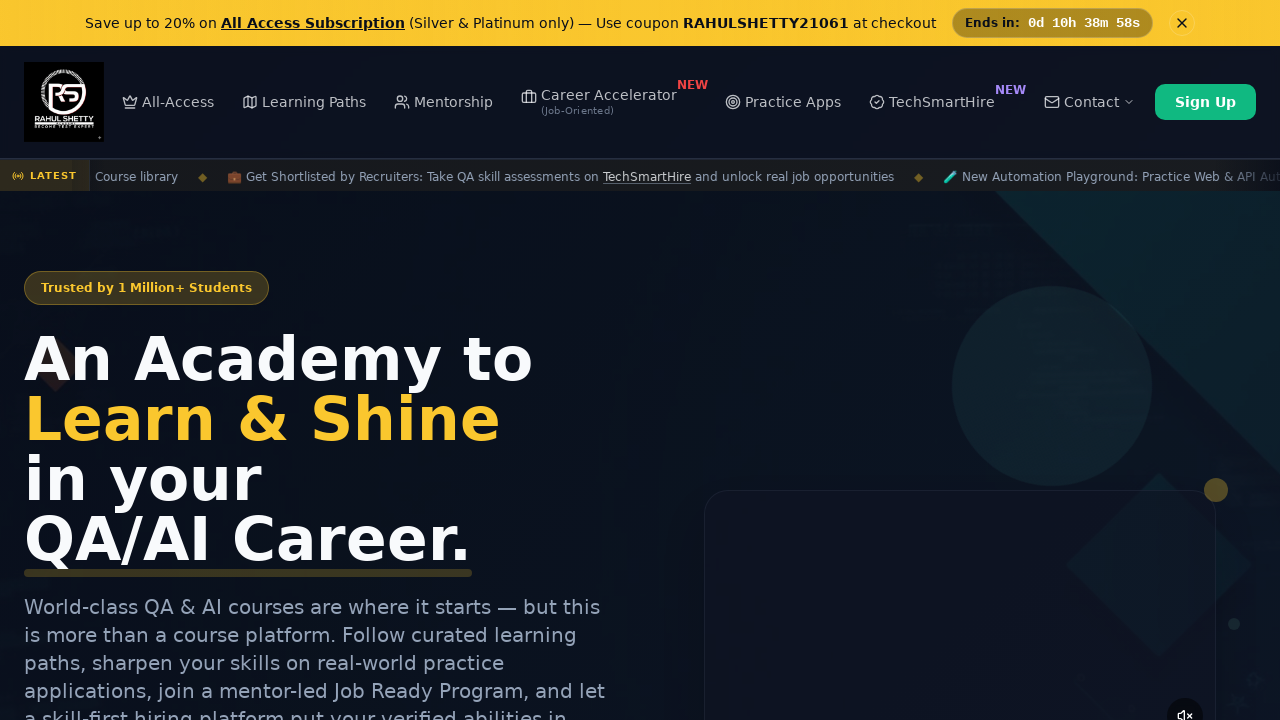

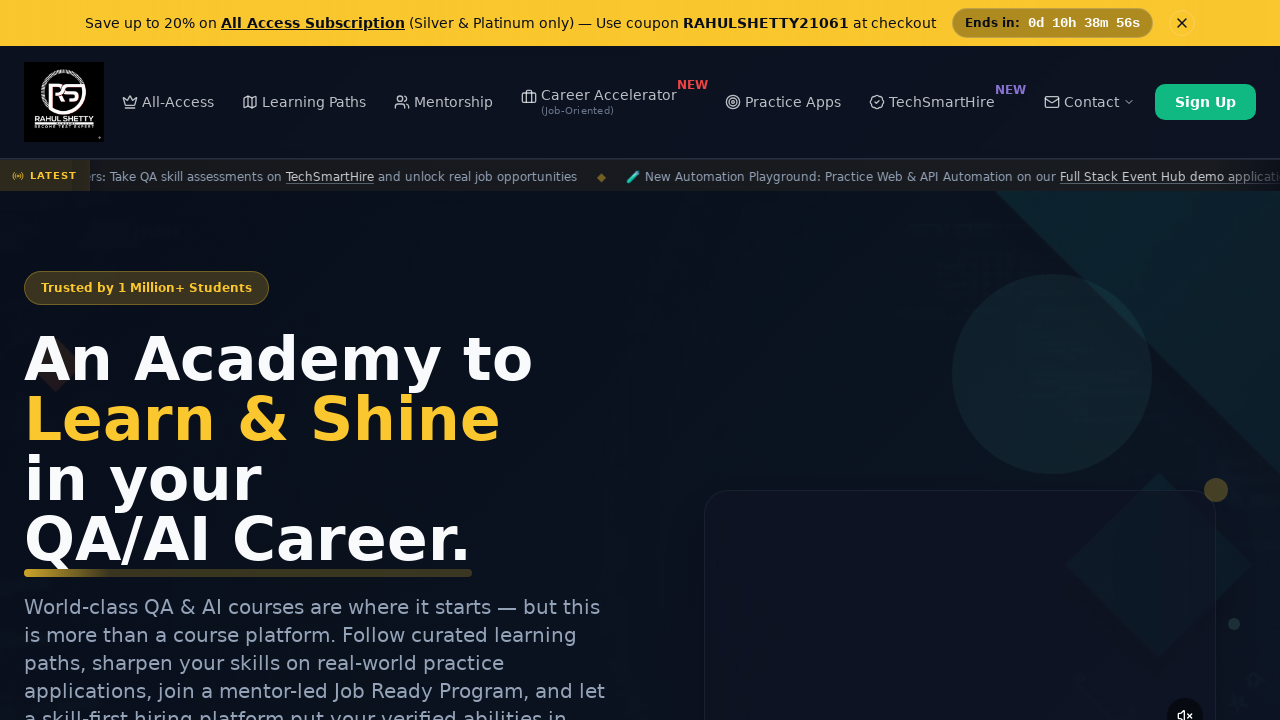